Tests the factorial function on the scientific calculator by clicking AC, 9, and n! to calculate 9!

Starting URL: http://www.calculator.net

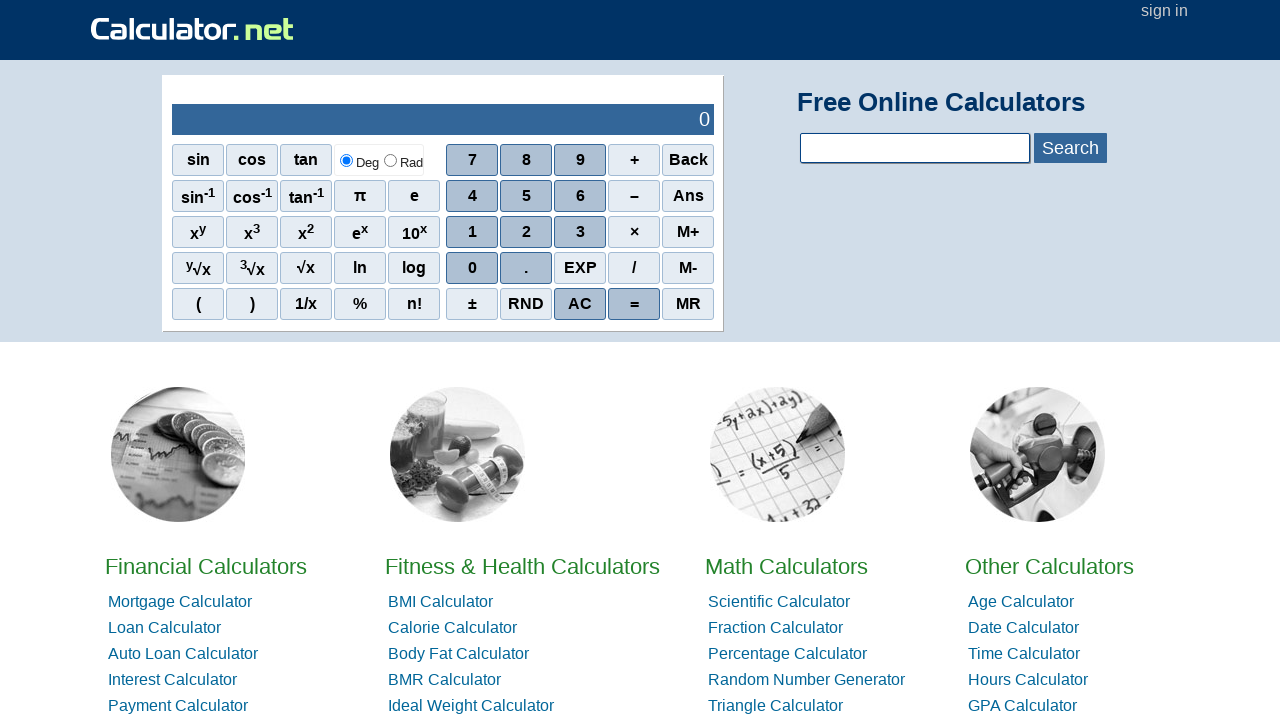

Clicked AC button to clear the calculator at (580, 304) on xpath=//*[@id='sciout']/tbody/tr[2]/td[2]/div/div[5]/span[3]
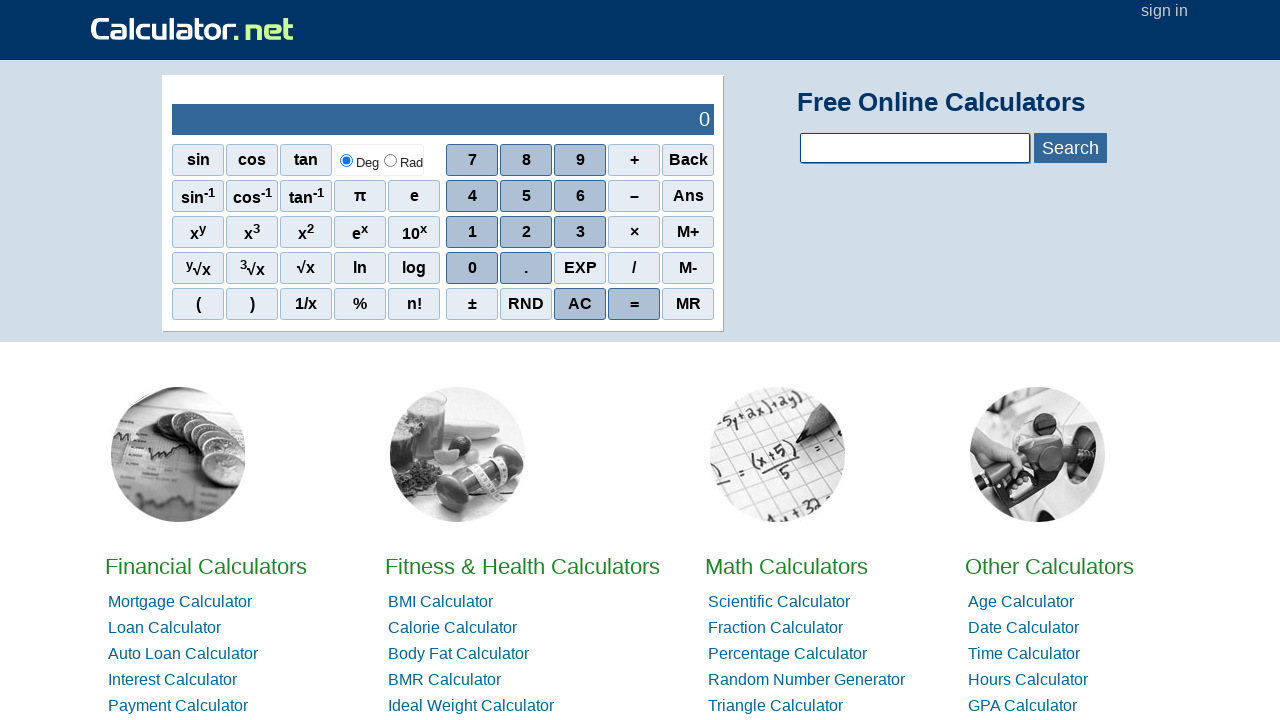

Clicked 9 button at (580, 160) on xpath=//*[@id='sciout']/tbody/tr[2]/td[2]/div/div[1]/span[3]
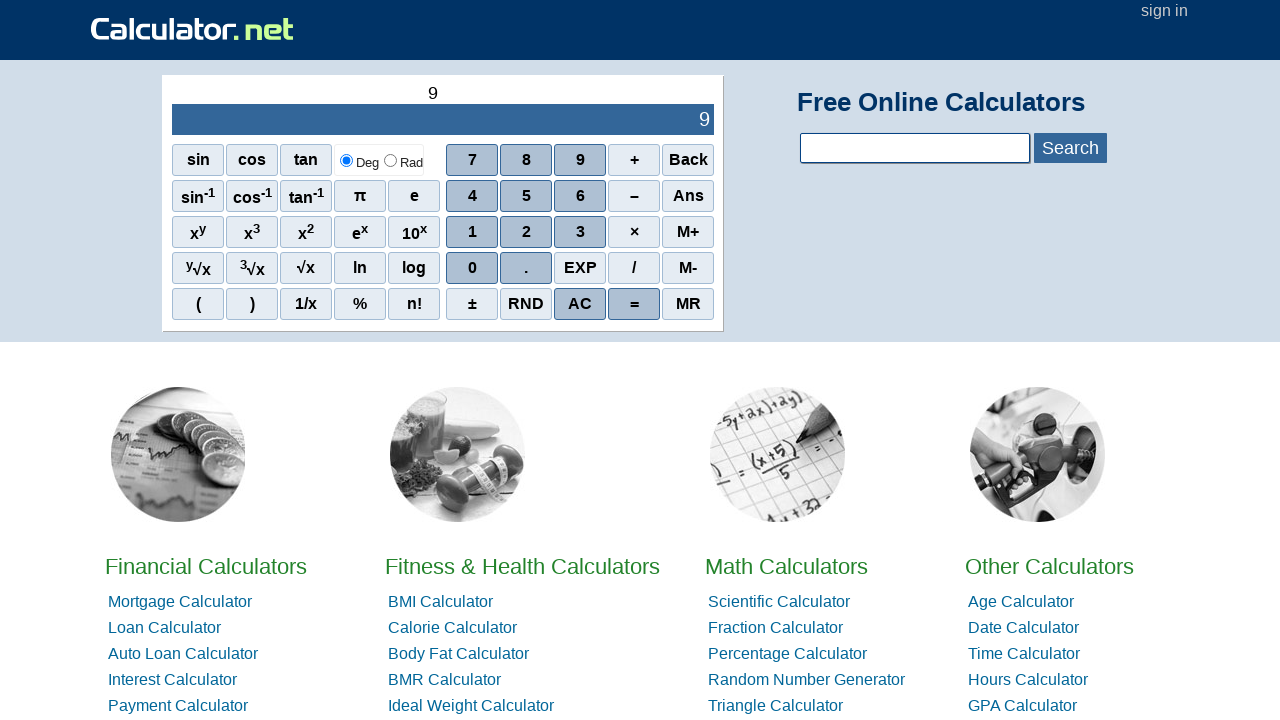

Clicked n! button to calculate factorial at (414, 304) on xpath=//*[@id='sciout']/tbody/tr[2]/td[1]/div/div[5]/span[5]
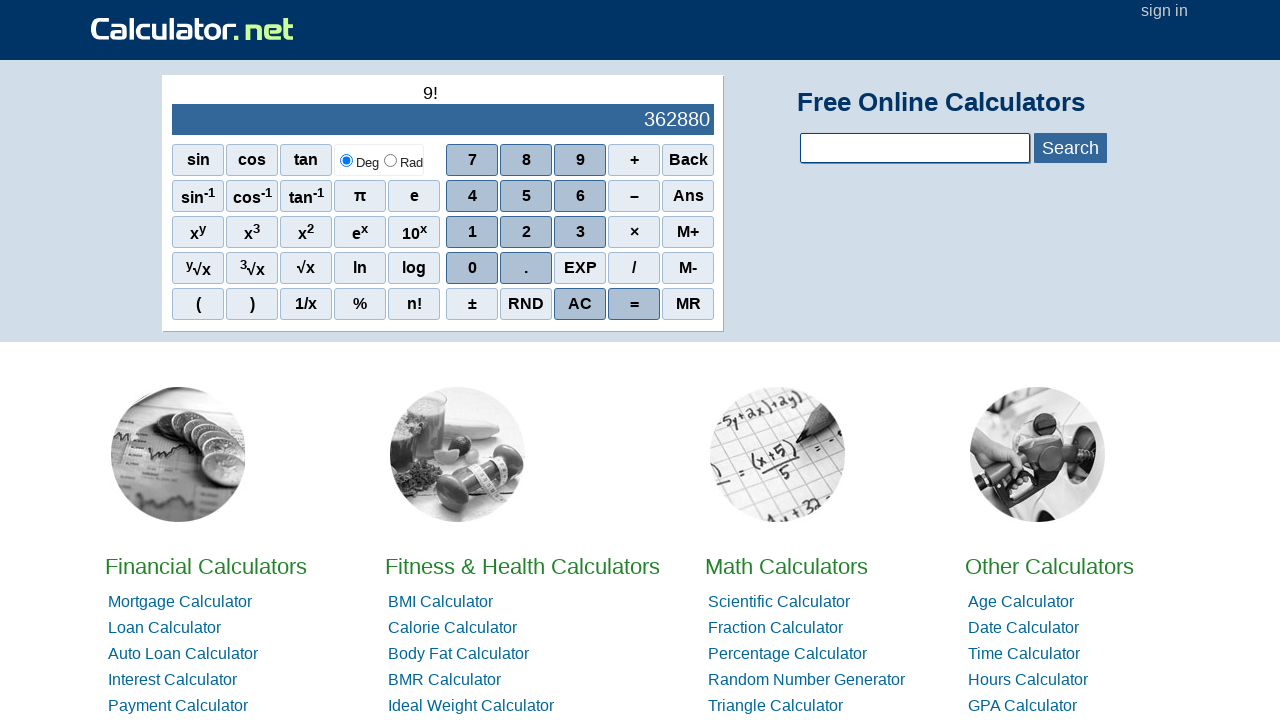

Factorial result loaded (9! = 362880)
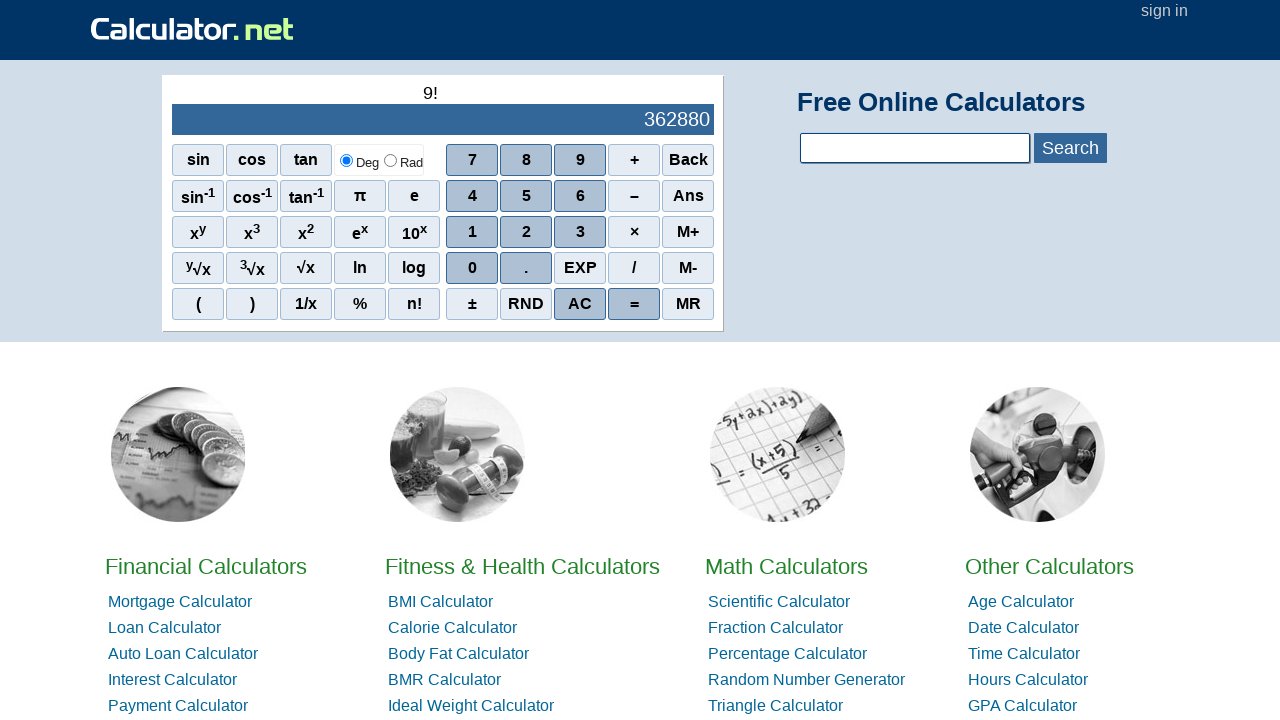

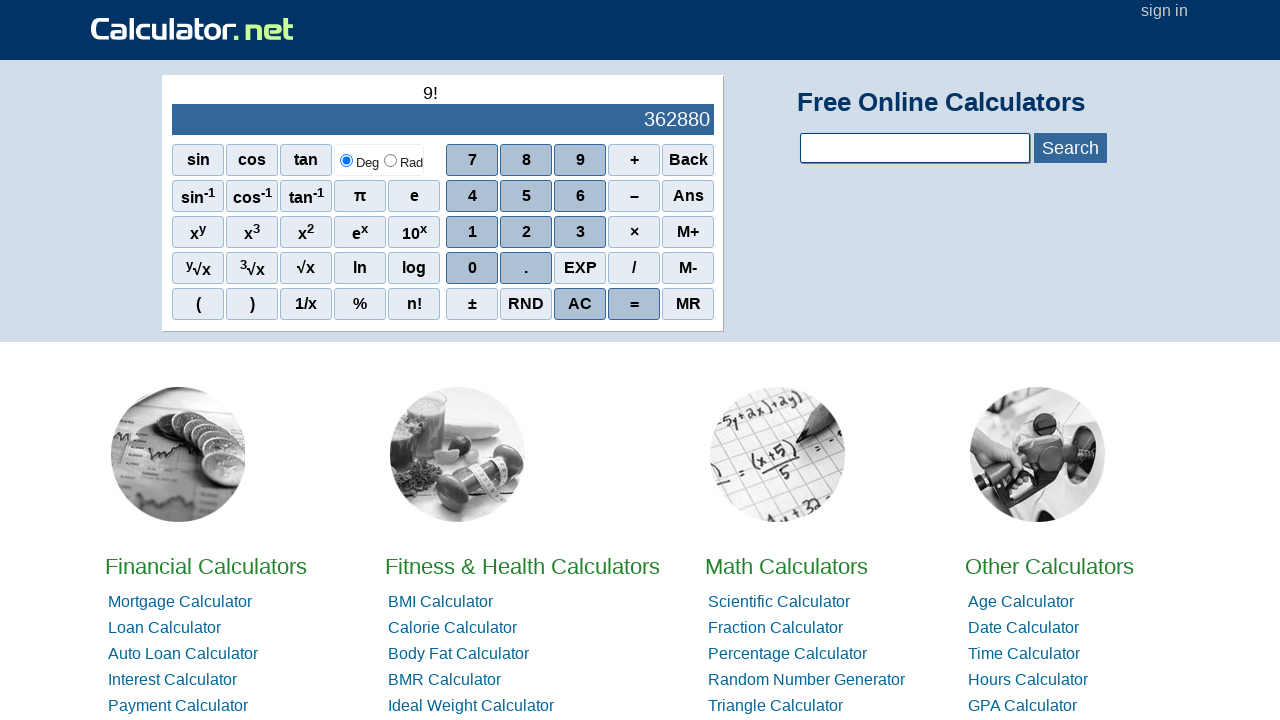